Tests keyboard input functionality by clicking on a name field, entering a name, and clicking a button on a form testing page

Starting URL: https://formy-project.herokuapp.com/keypress

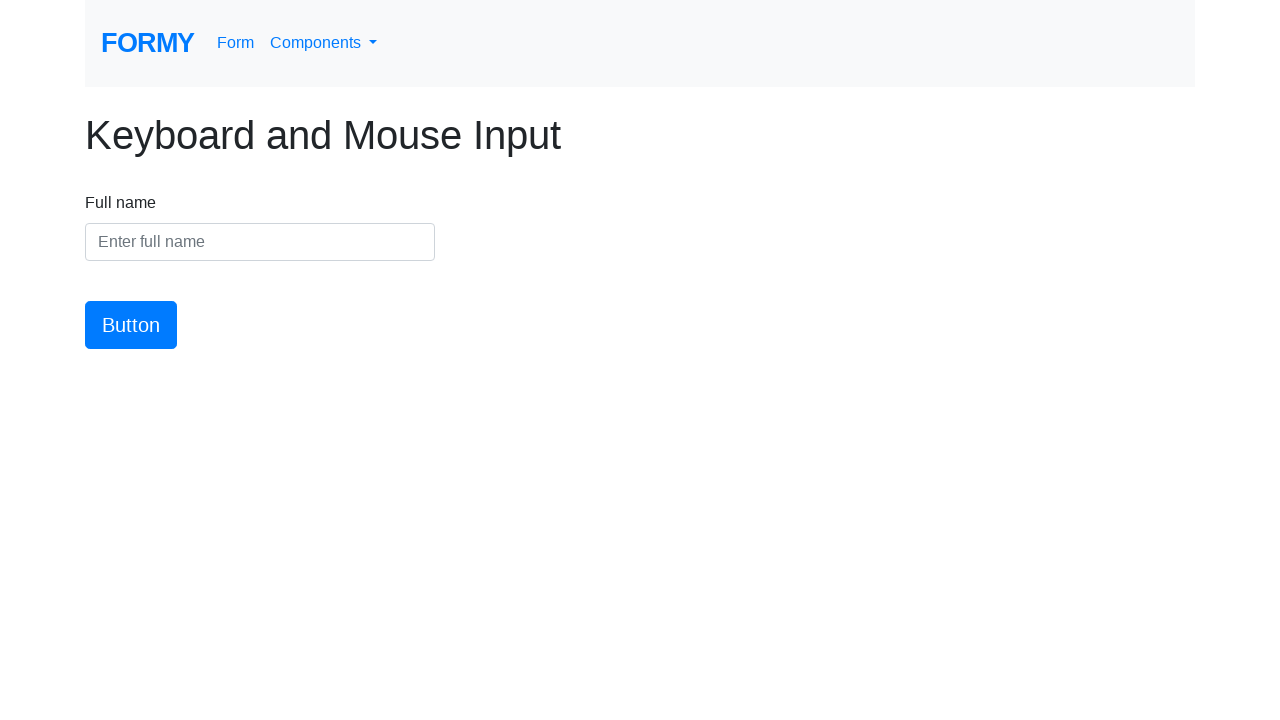

Clicked on the name input field at (260, 242) on #name
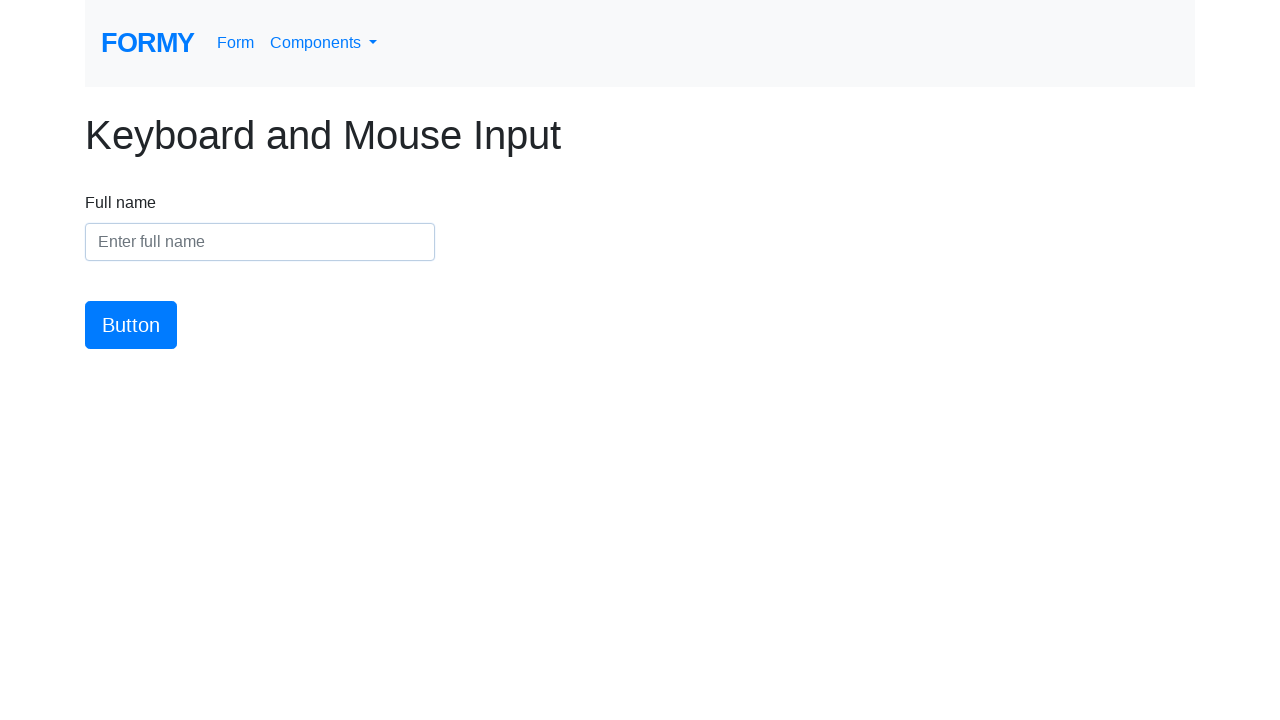

Entered 'Marcus Thompson' into the name field on #name
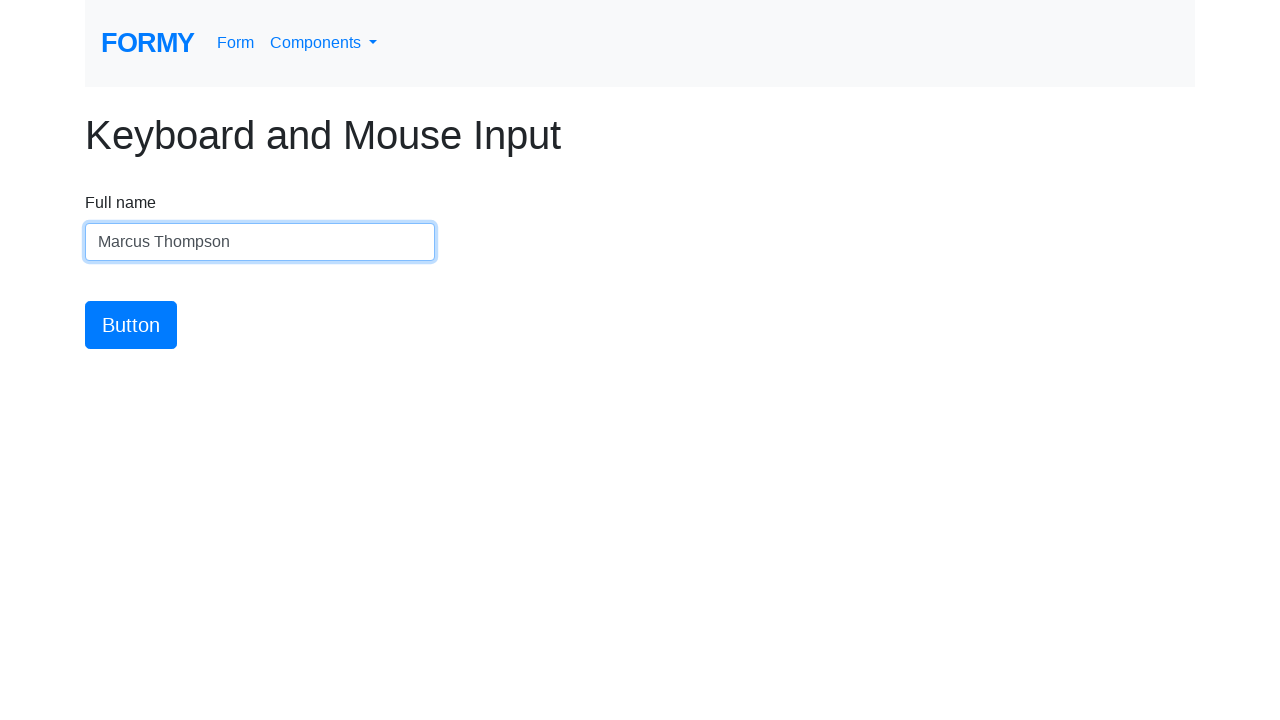

Clicked the submit button at (131, 325) on #button
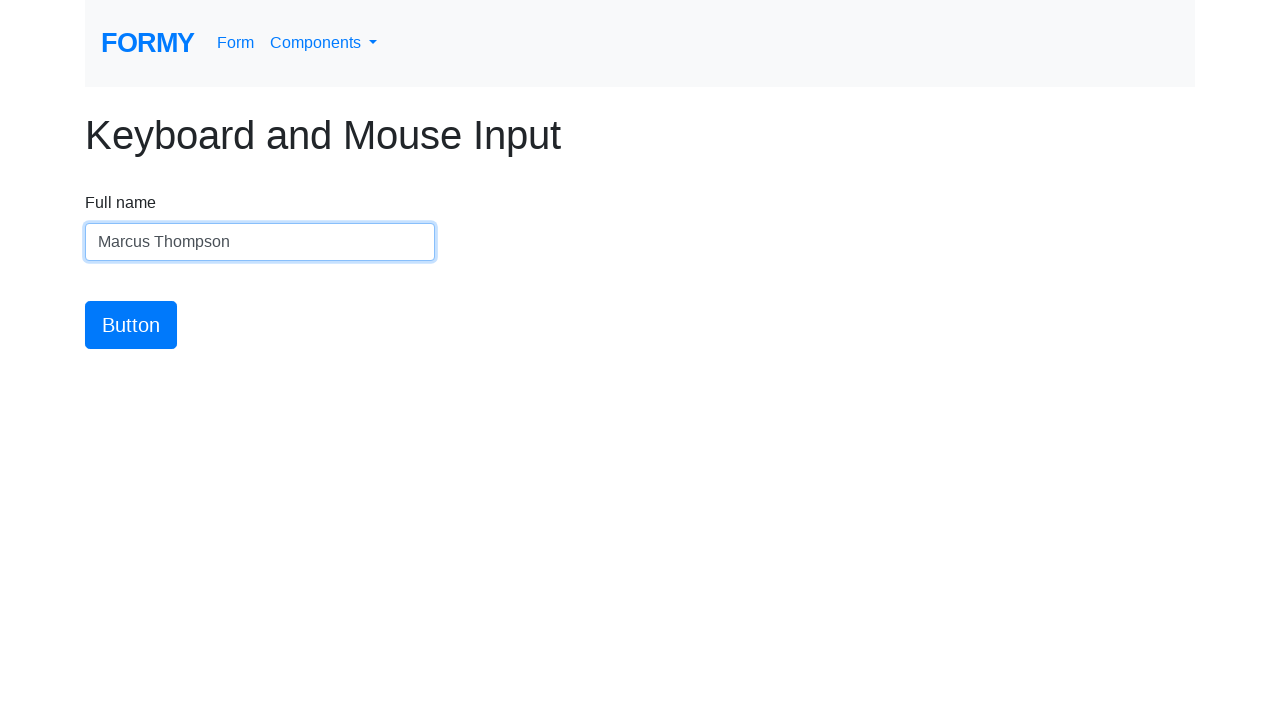

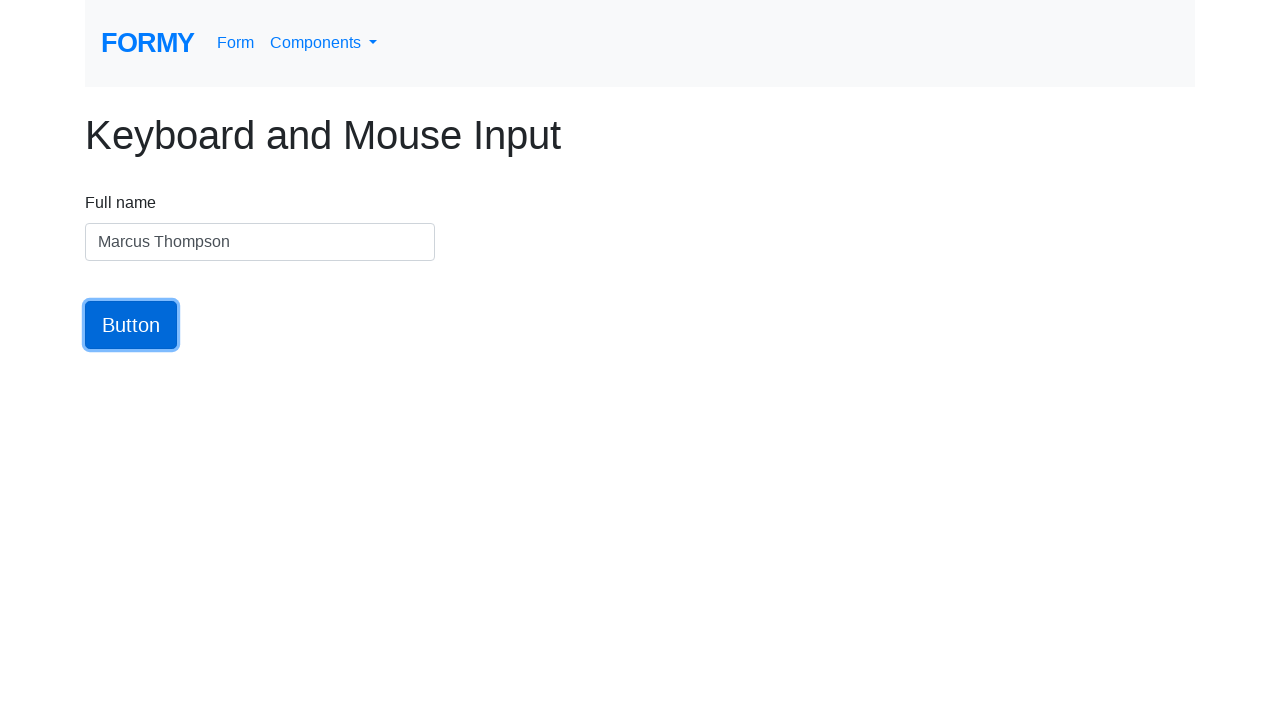